Tests SVG map interaction by navigating to an India map, iterating through all state elements, and clicking on the Tripura state.

Starting URL: https://www.amcharts.com/svg-maps/?map=india

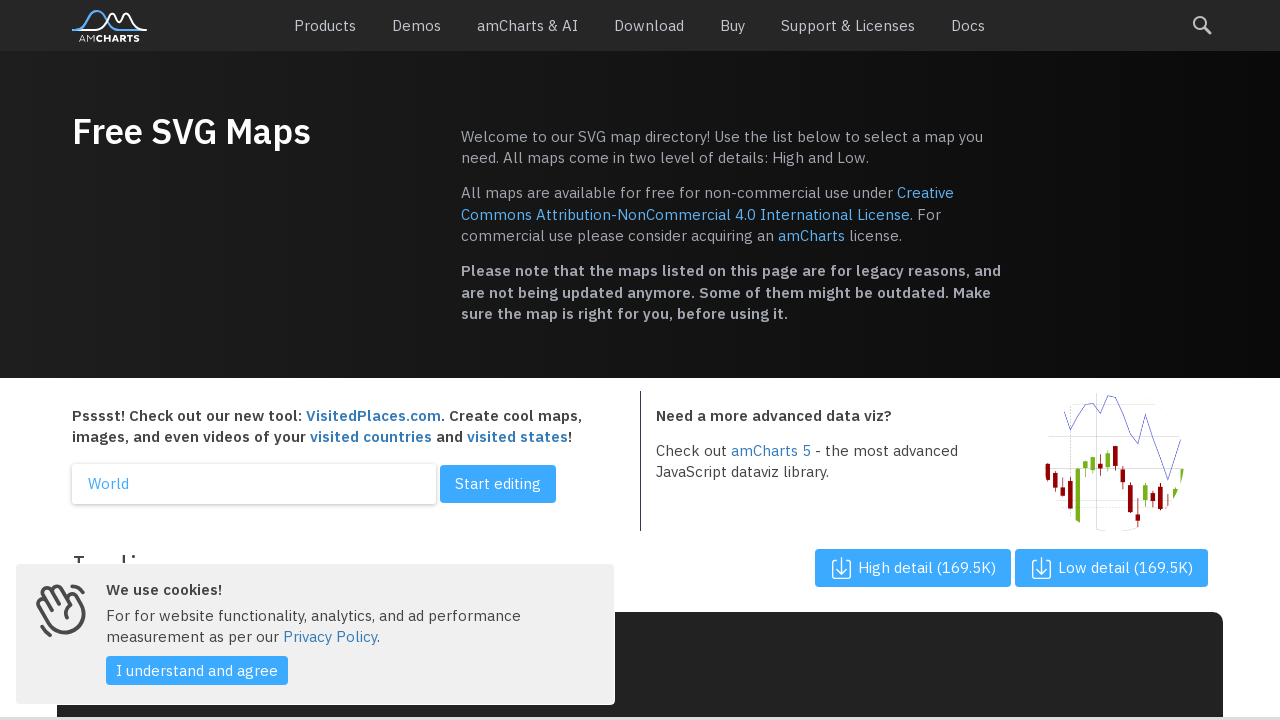

Waited for SVG map to load
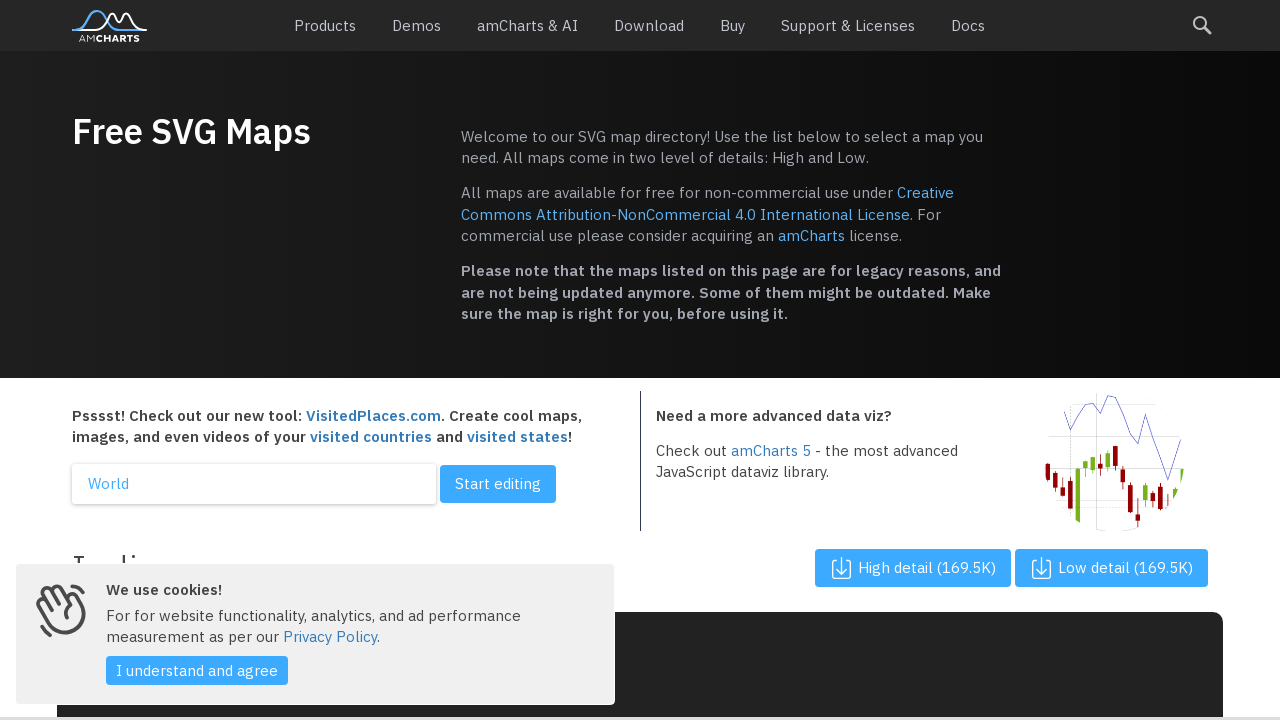

Located all state path elements in the SVG map
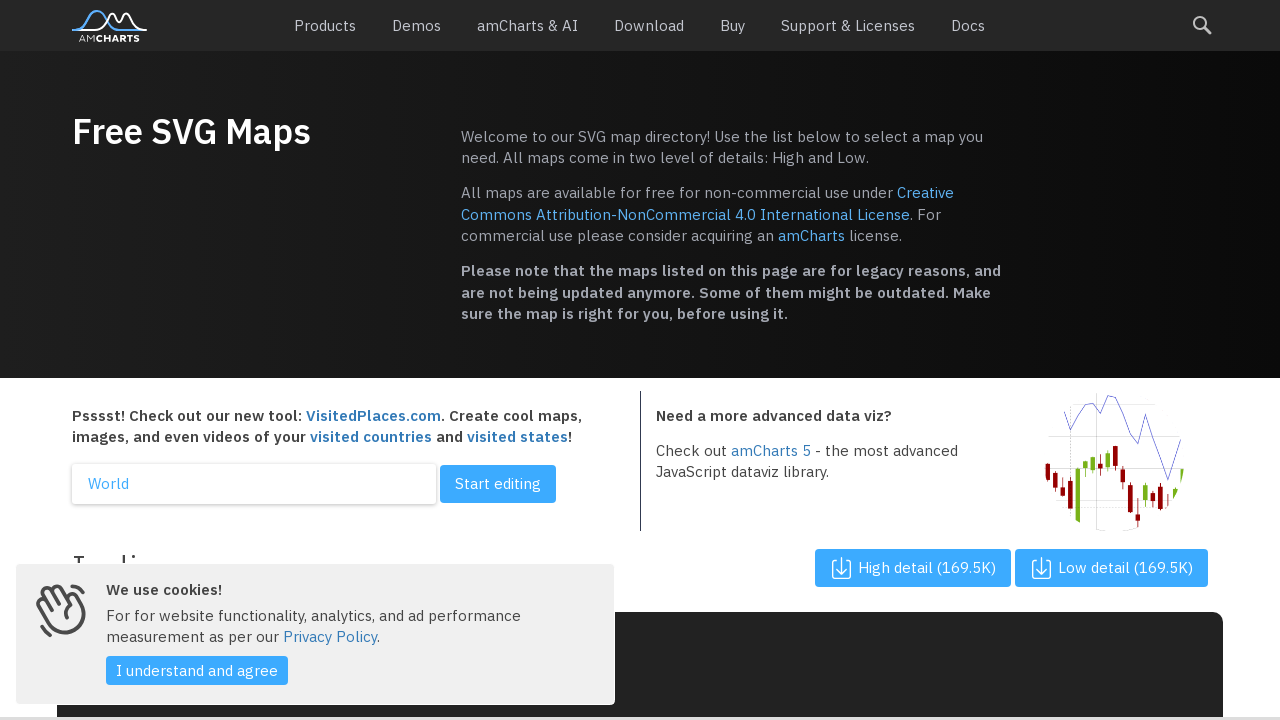

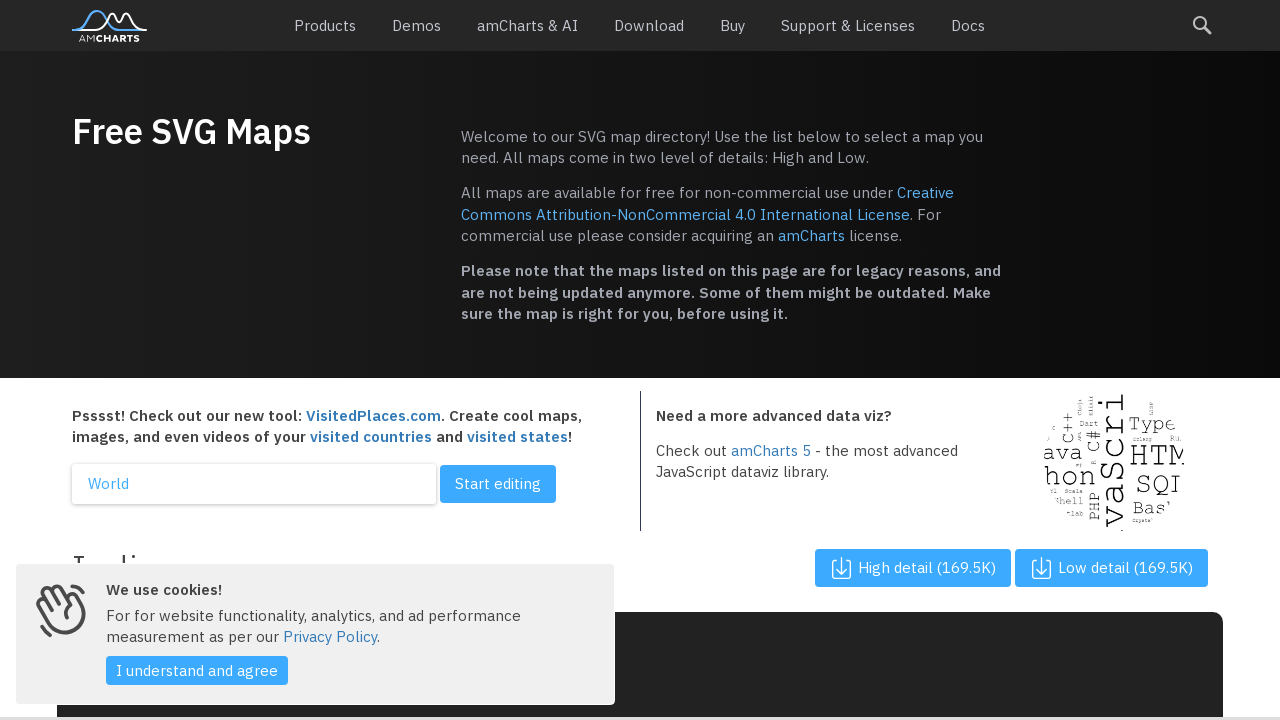